Completes the full checkout process including selecting country, accepting terms, and verifies success message

Starting URL: https://rahulshettyacademy.com/seleniumPractise/#/

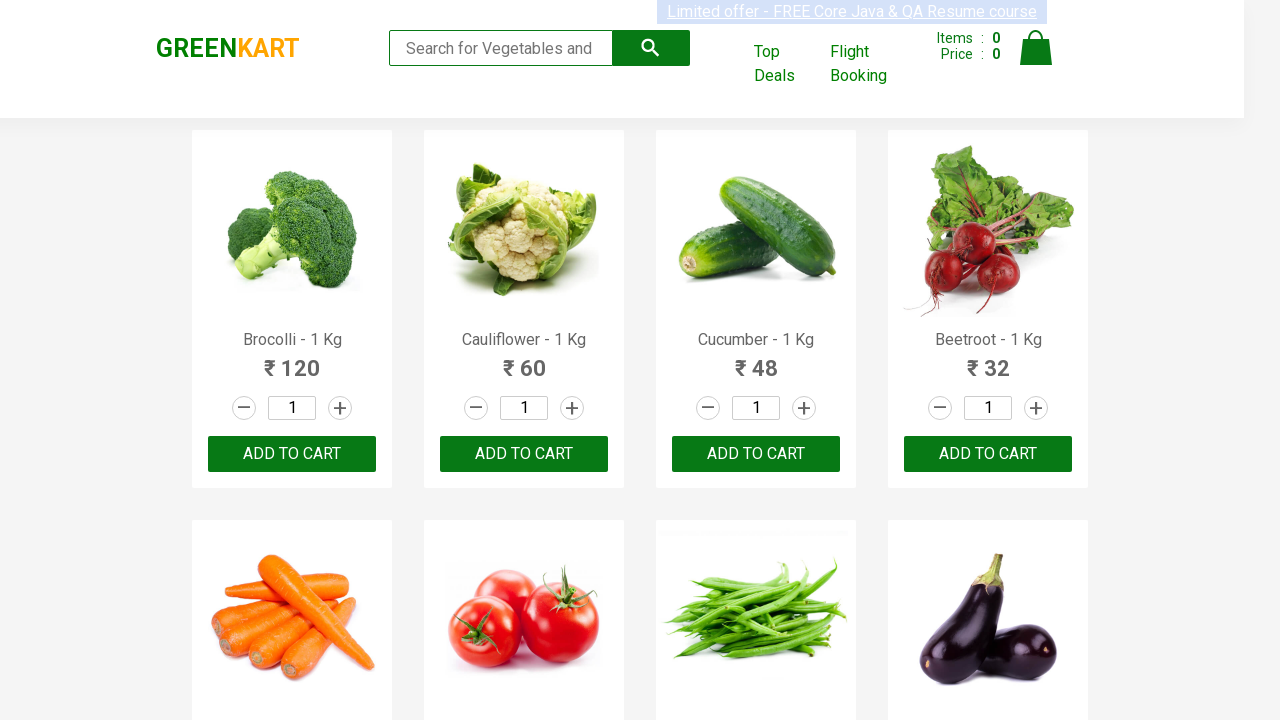

Clicked ADD TO CART button for Mango product at (524, 360) on div.product:has-text('Mango') >> button:has-text('ADD TO CART')
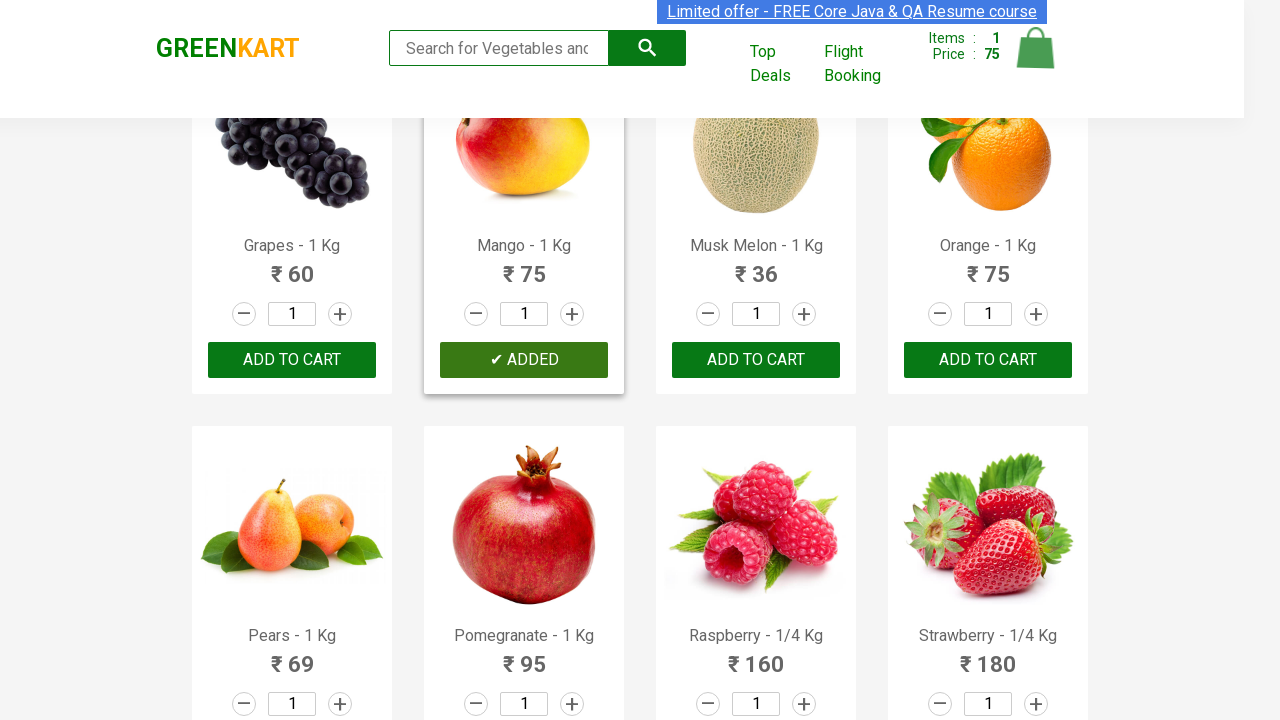

Clicked cart icon to view cart at (1036, 59) on .cart-icon
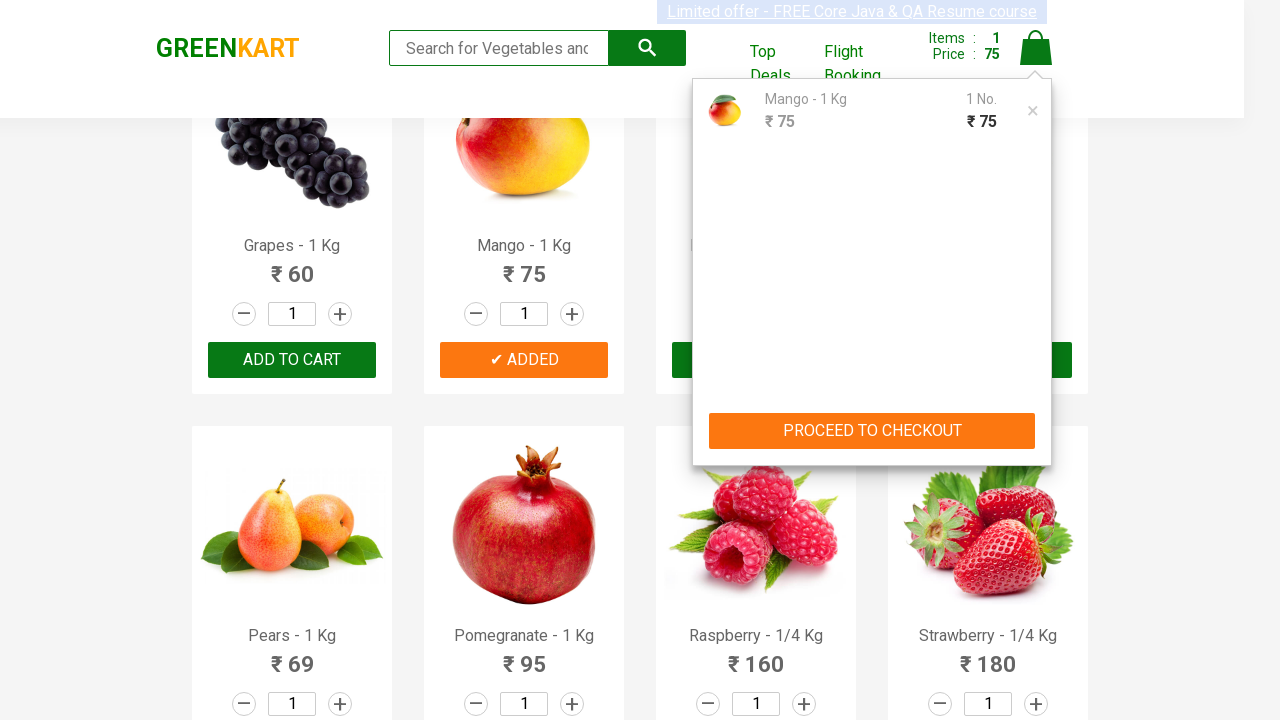

Clicked PROCEED TO CHECKOUT button at (872, 431) on button:has-text('PROCEED TO CHECKOUT')
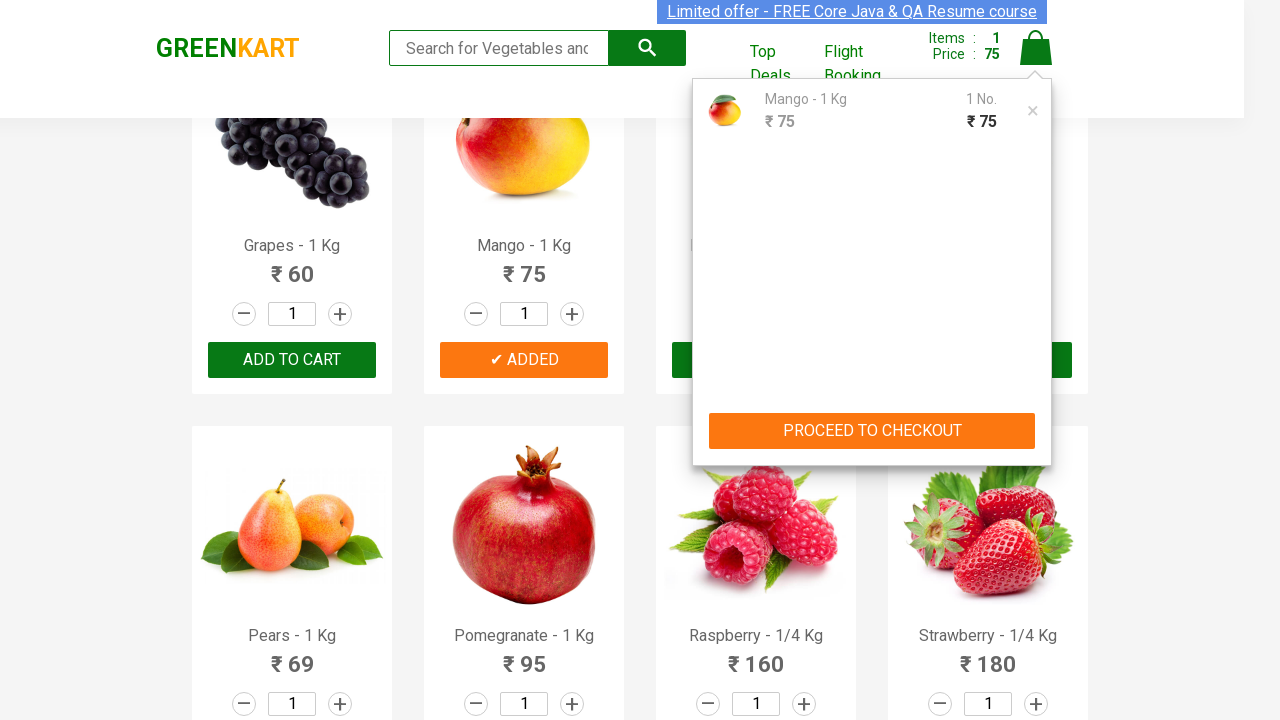

Place Order button loaded and is ready
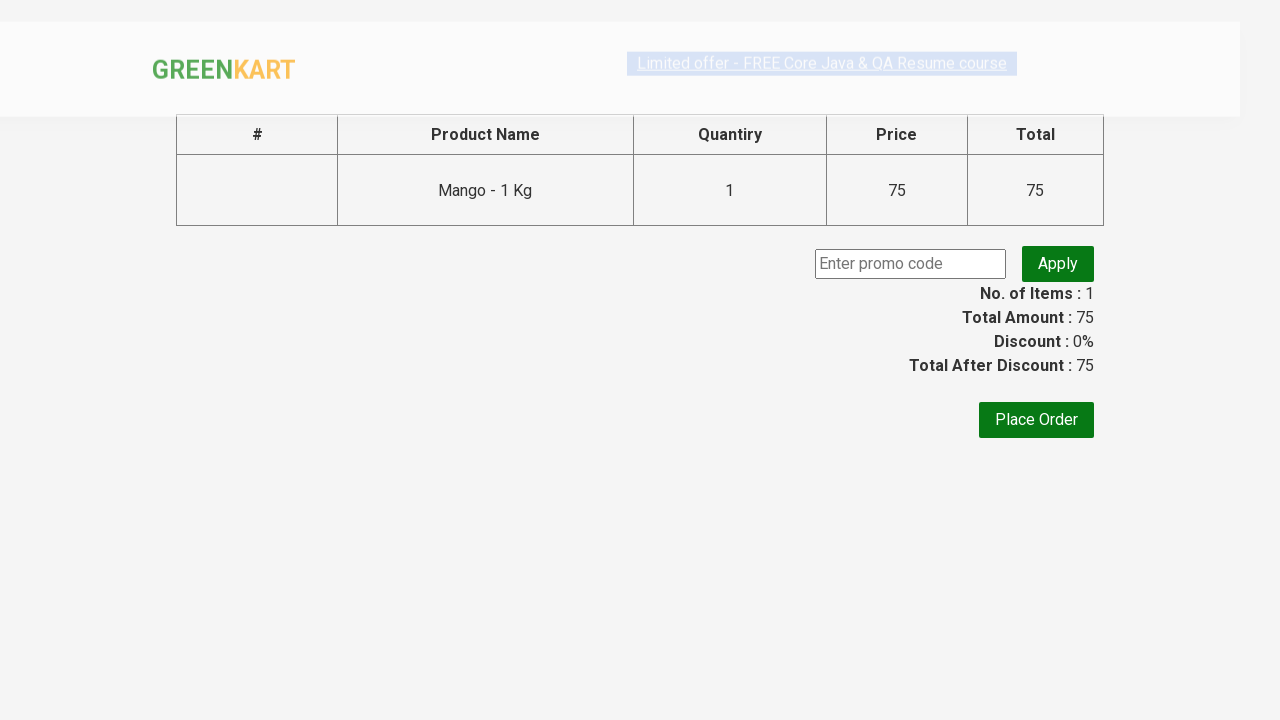

Clicked Place Order button at (1036, 420) on button:has-text('Place Order')
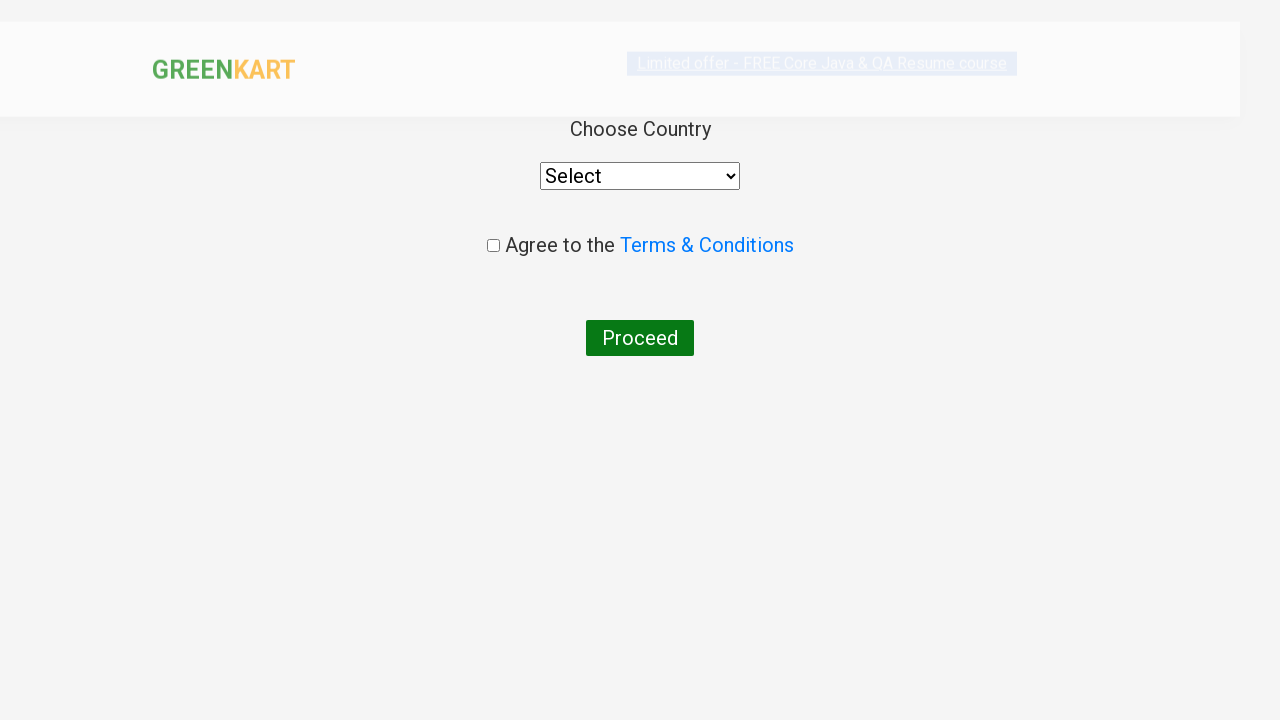

Selected India from country dropdown on select
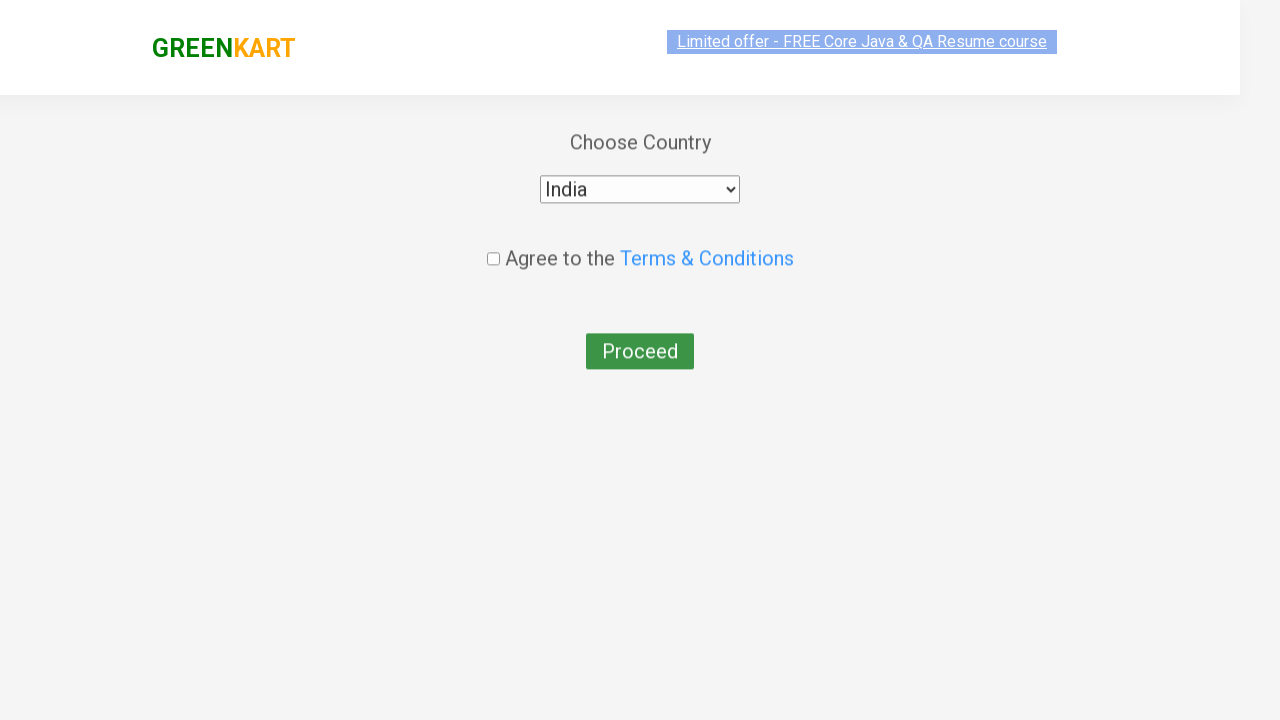

Checked the Terms and Conditions checkbox at (493, 246) on input.chkAgree
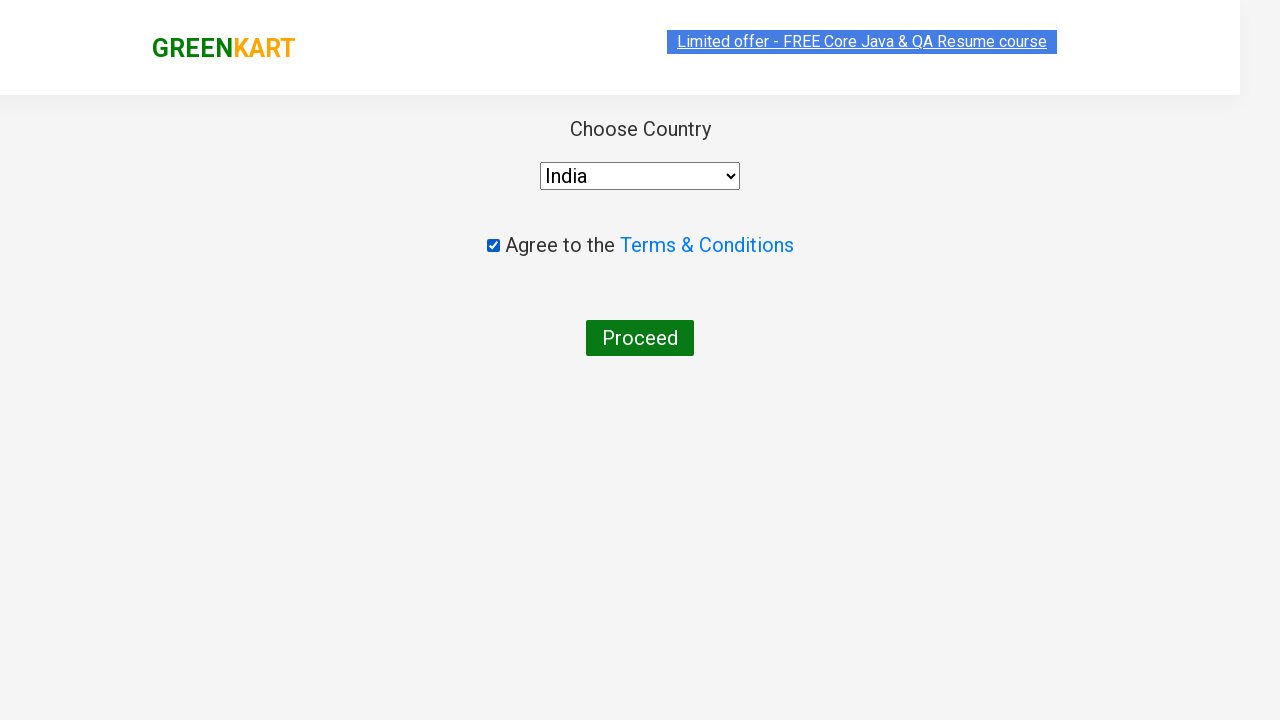

Clicked Proceed button to complete checkout at (640, 338) on button:has-text('Proceed')
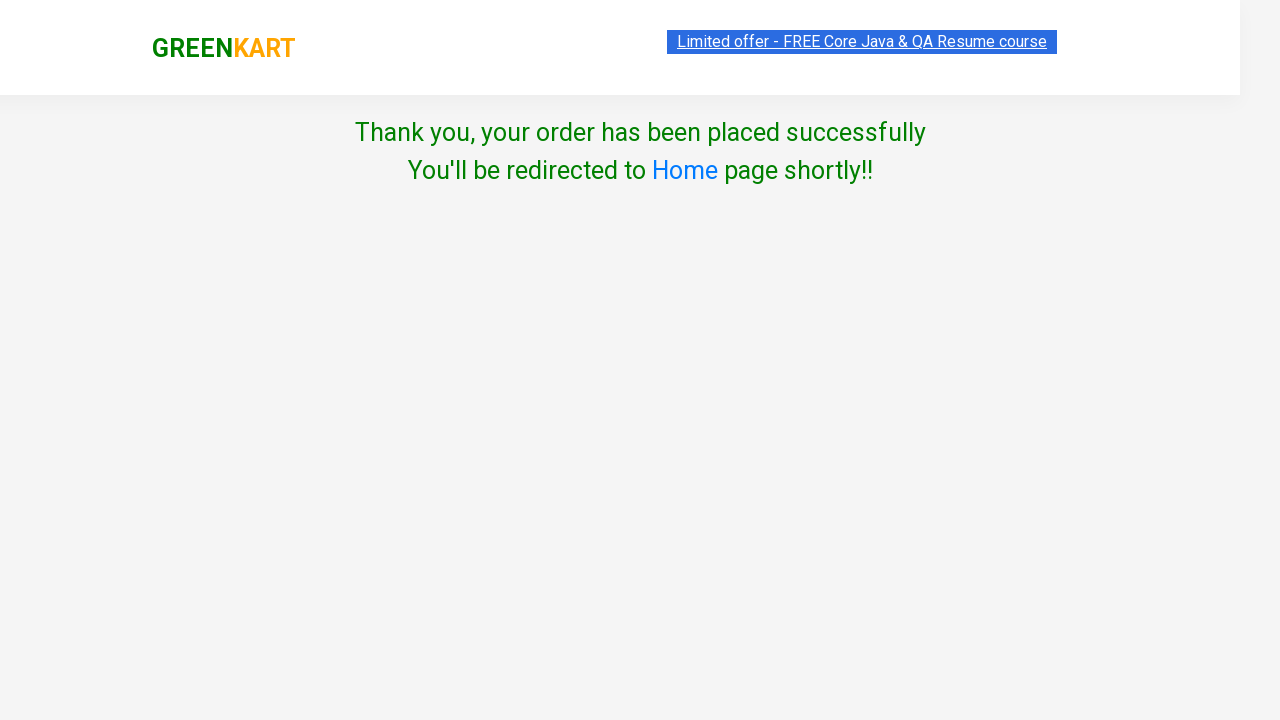

Success message appeared after checkout completion
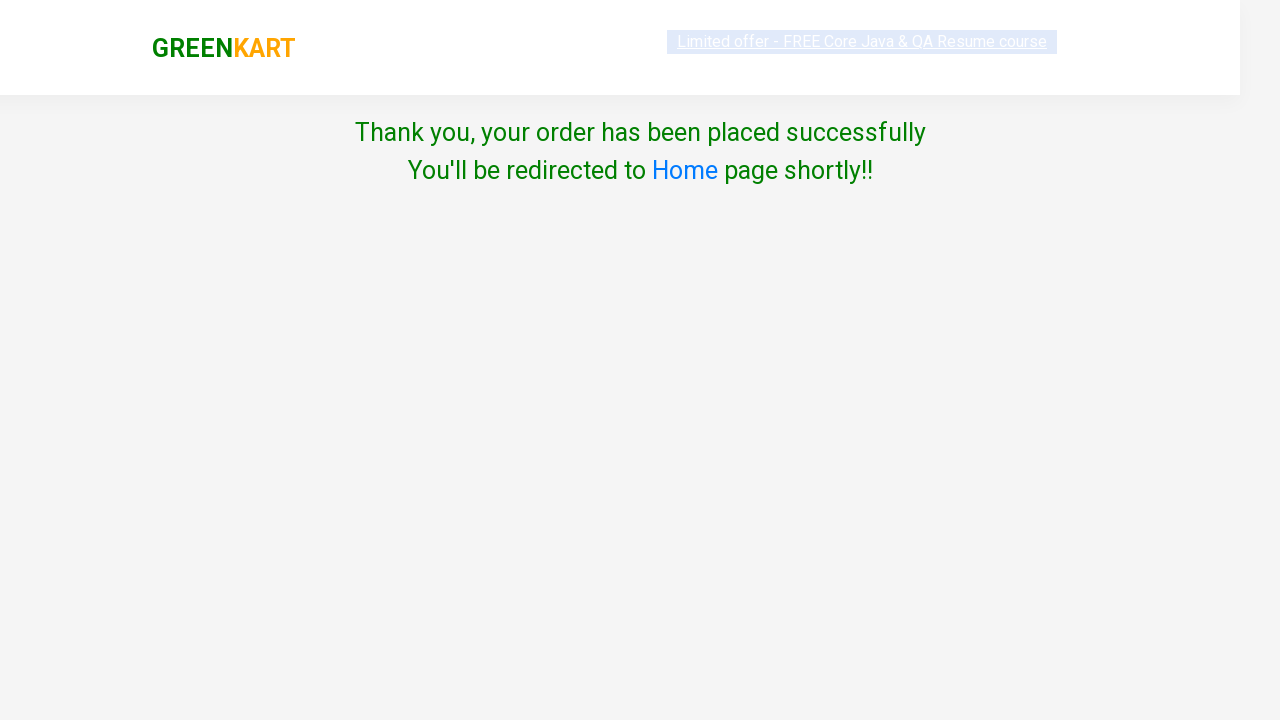

Verified success message is visible: 'Thank you, your order has been placed successfully'
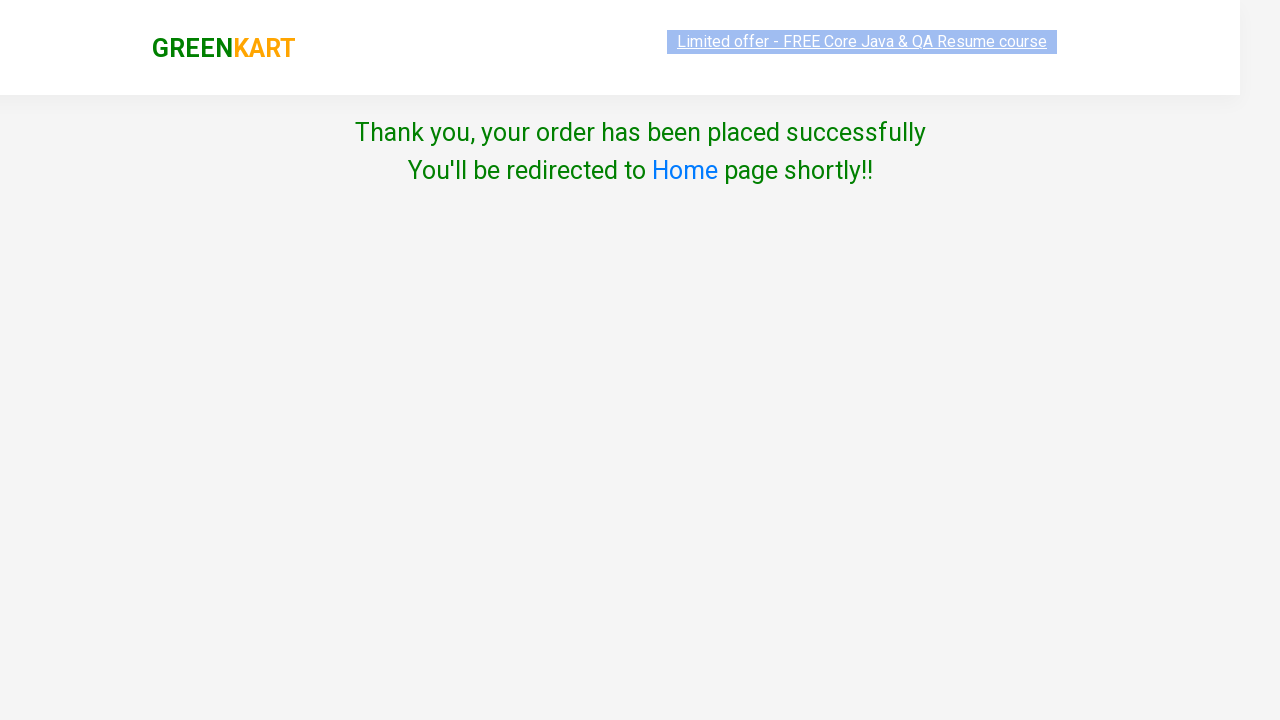

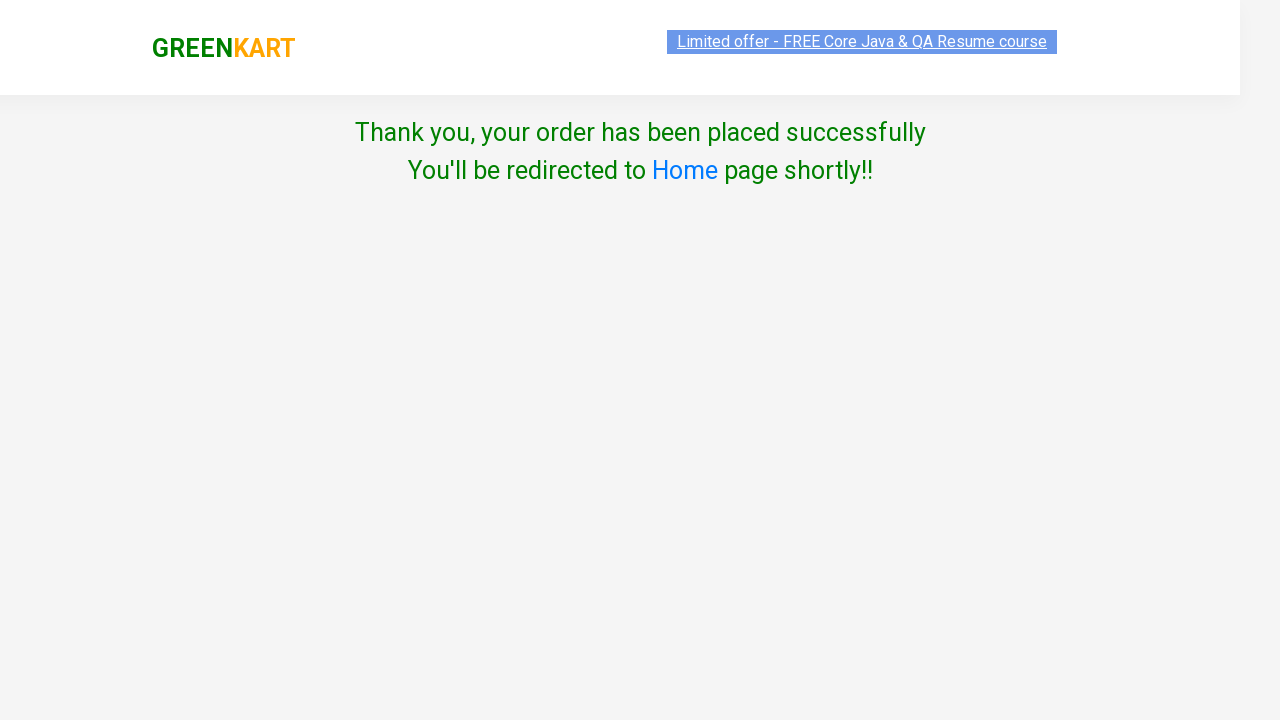